Tests negative signup scenario by attempting to register with an existing username and verifying the error message

Starting URL: https://www.demoblaze.com/

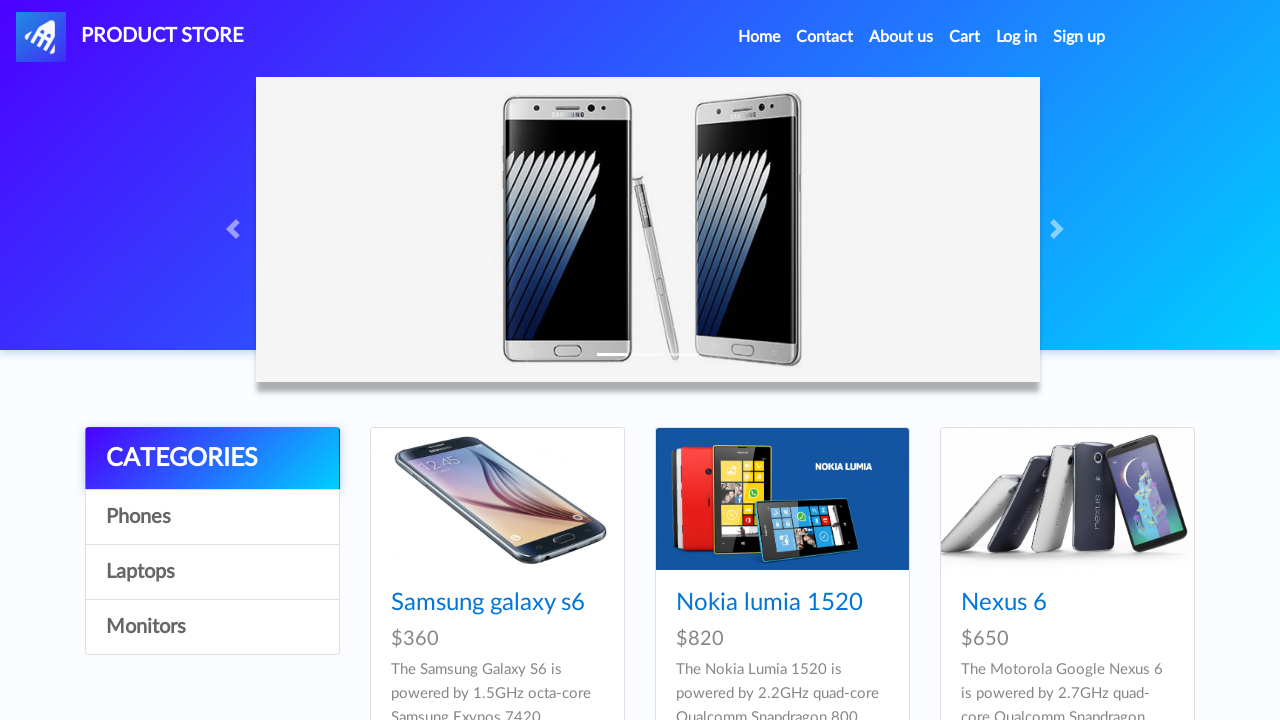

Clicked Sign Up button at (1079, 37) on #signin2
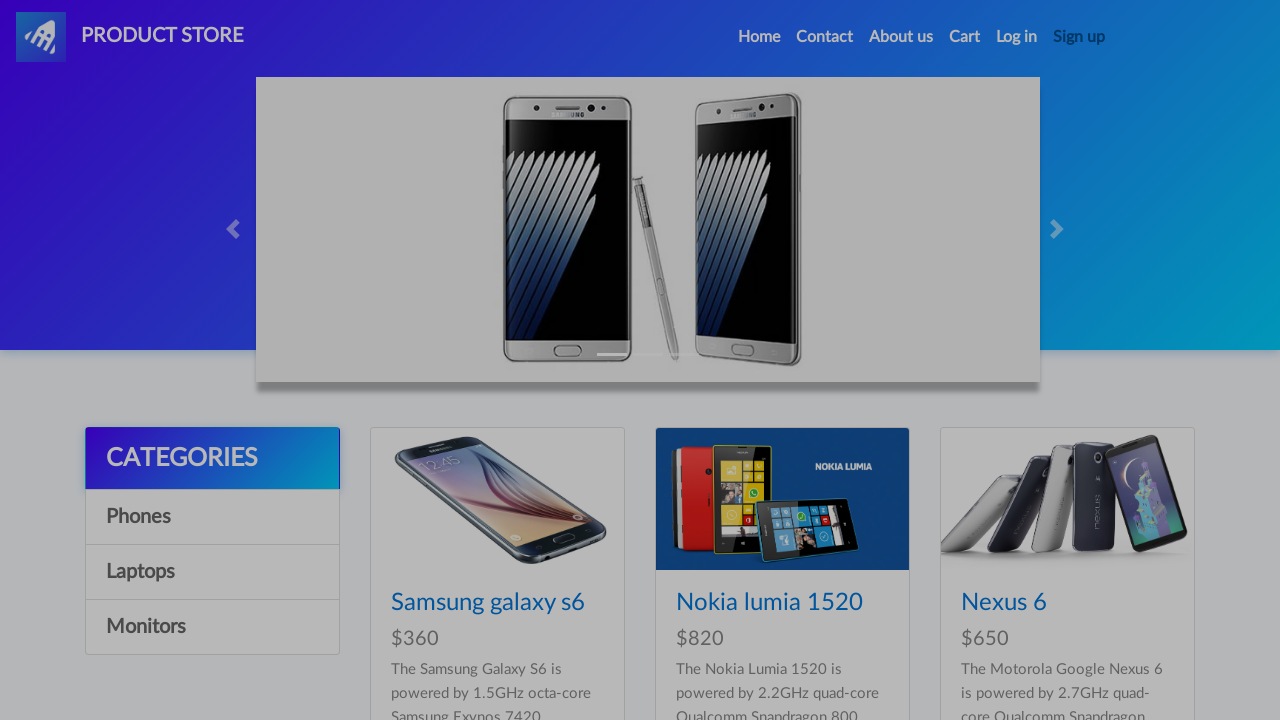

Filled username field with existing username 'ExistingUser123' on #sign-username
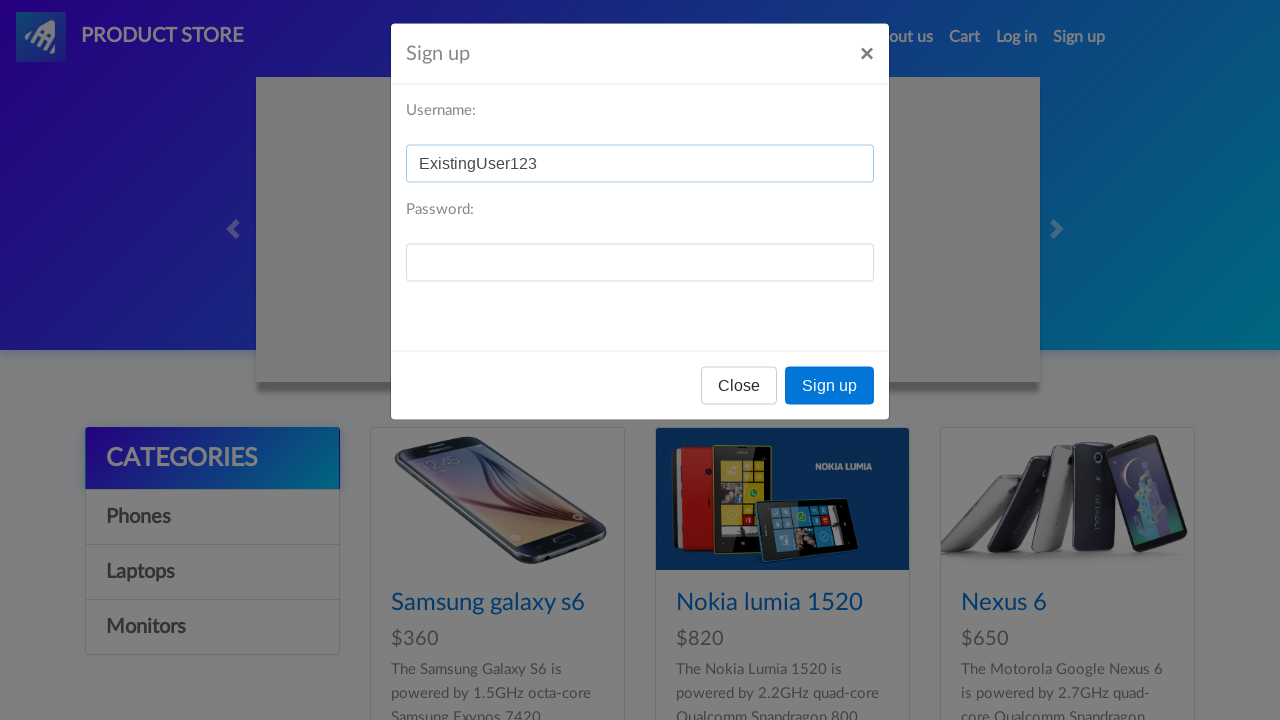

Filled password field with 'TestPass456' on #sign-password
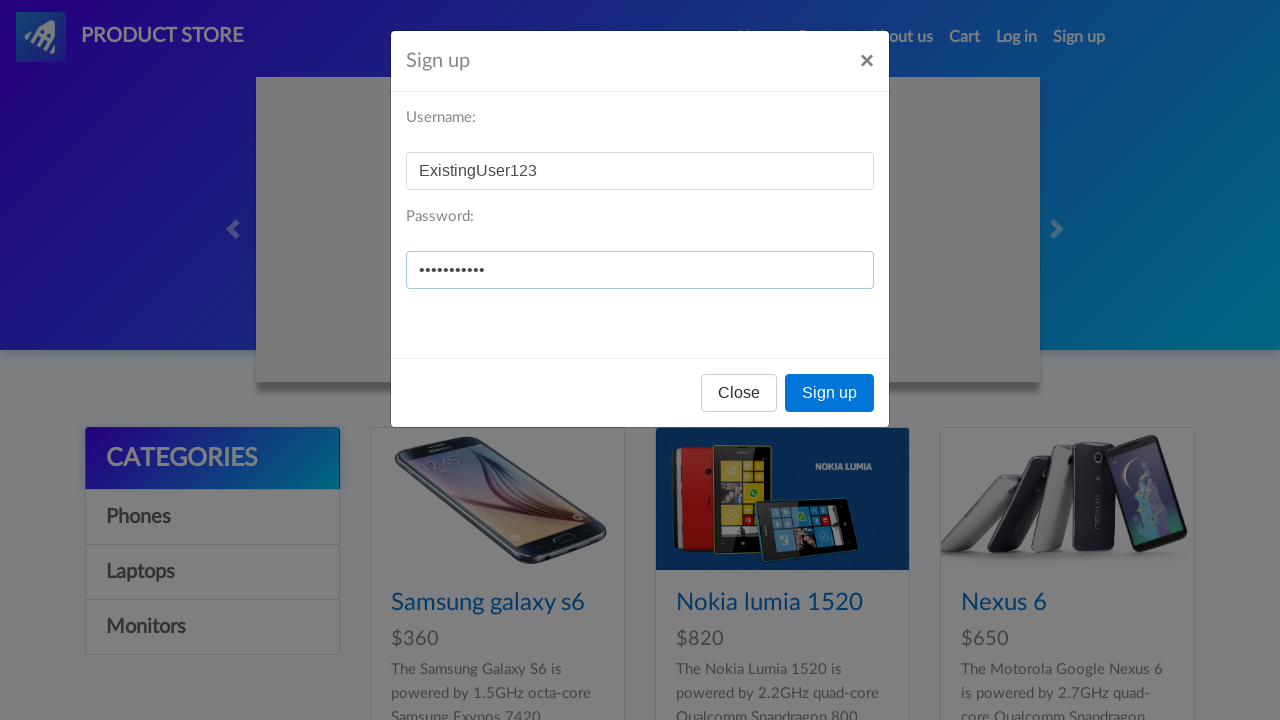

Clicked signup submit button at (830, 393) on xpath=//*[@id="signInModal"]/div/div/div[3]/button[2]
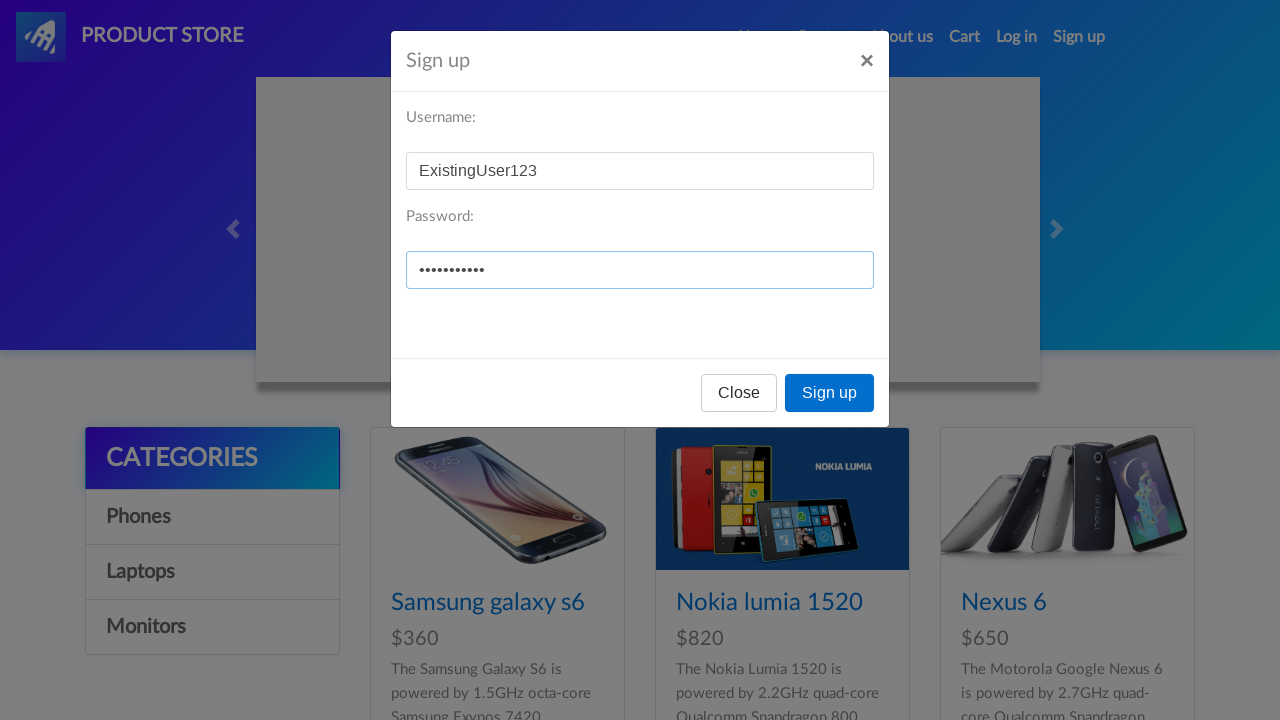

Accepted alert dialog with error message
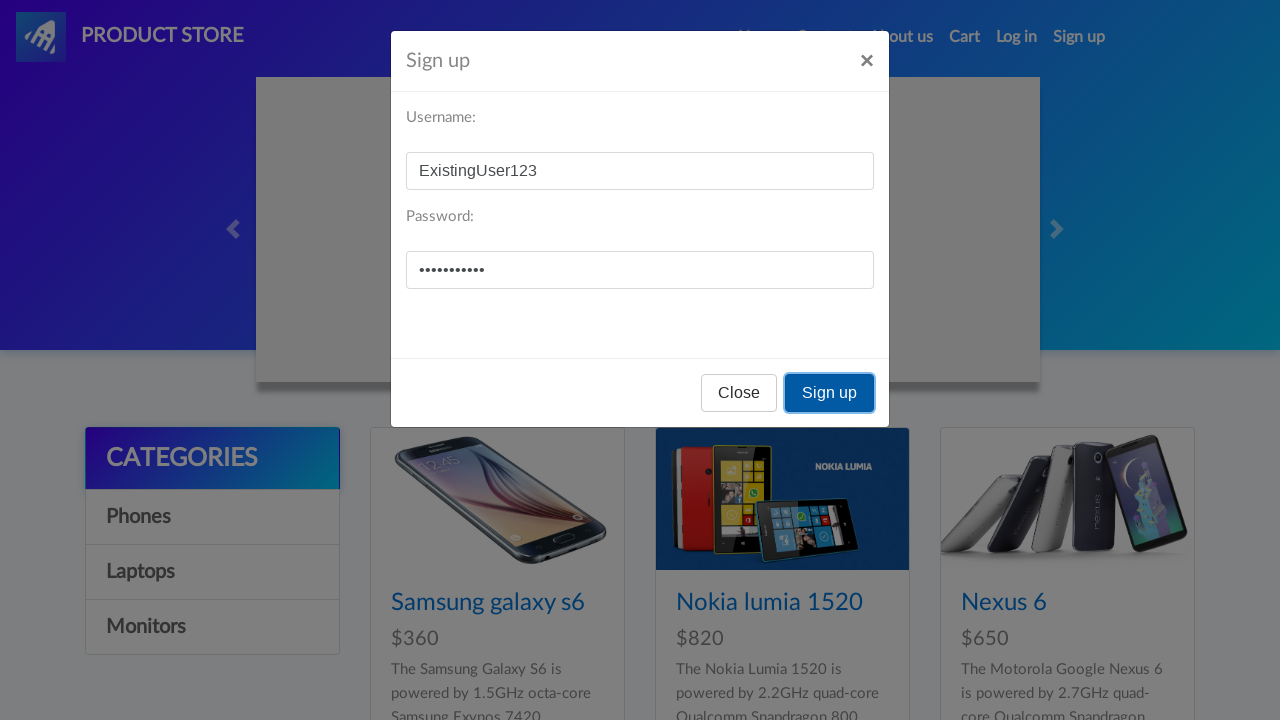

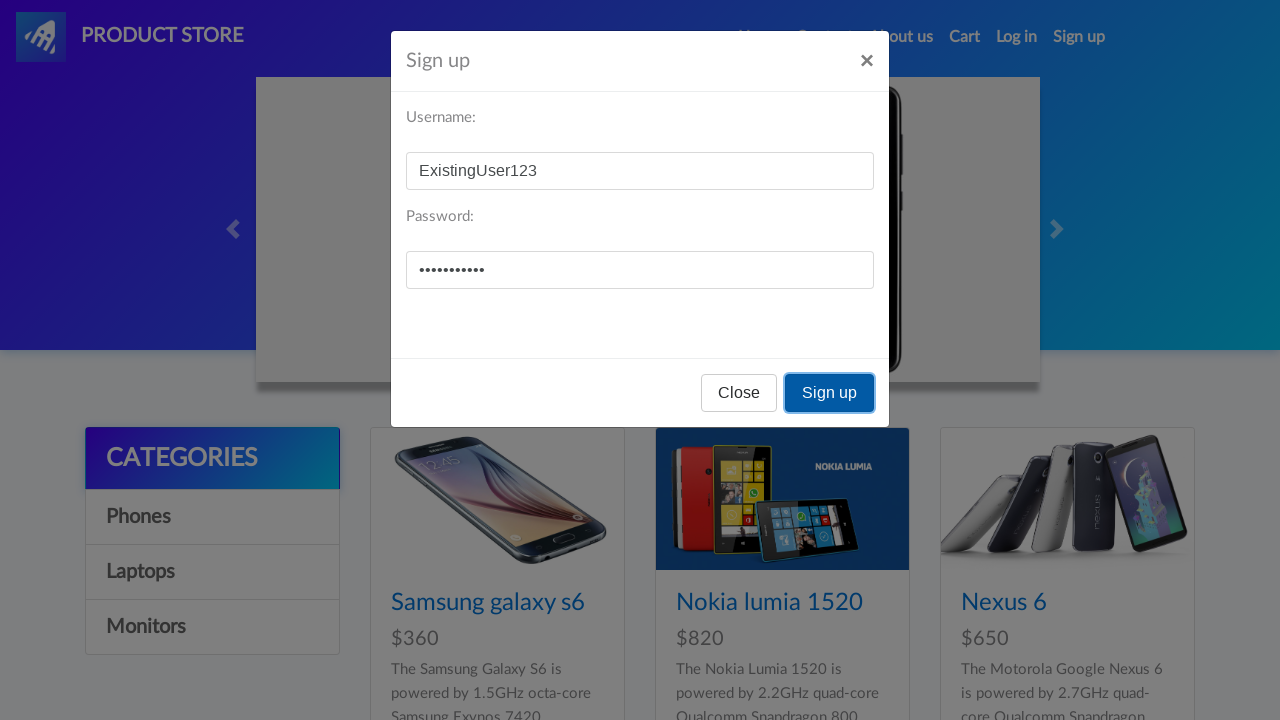